Tests opening a link in a new browser tab using keyboard shortcuts (Ctrl+Enter), then switches between tabs to verify both the original and new tab URLs, and finally closes the new tab.

Starting URL: https://bonigarcia.dev/selenium-webdriver-java/

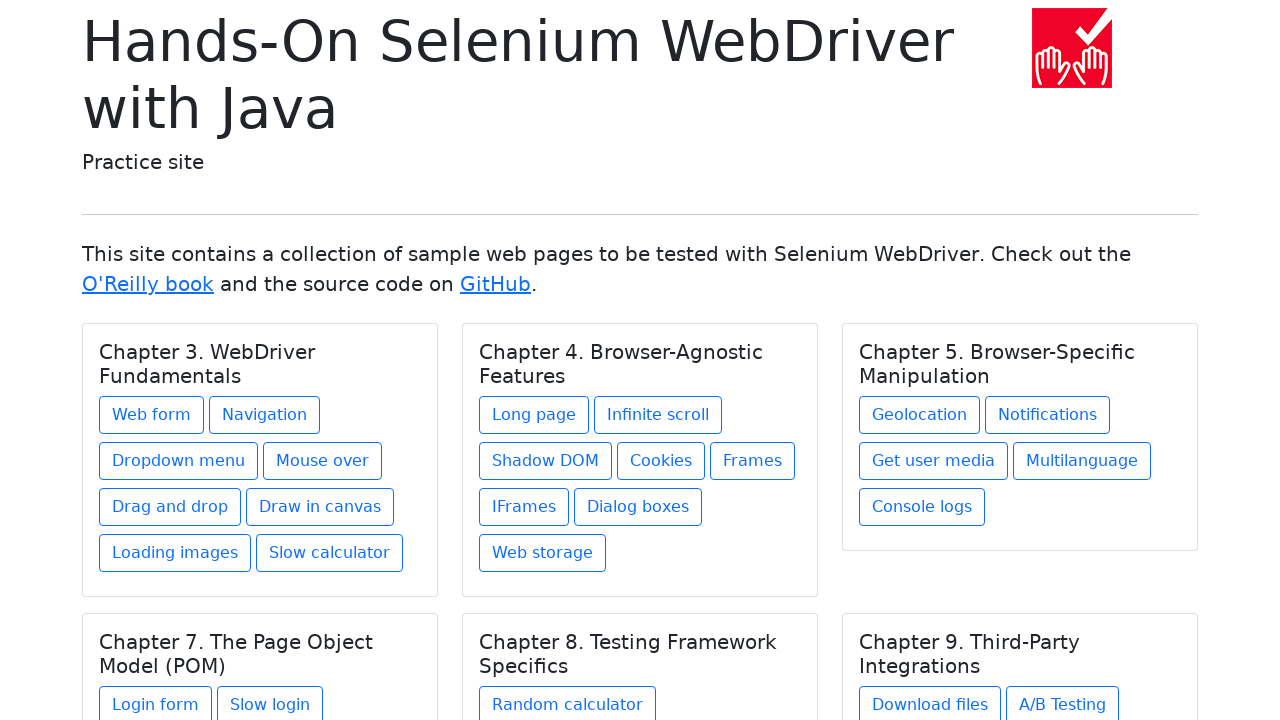

Stored initial page URL
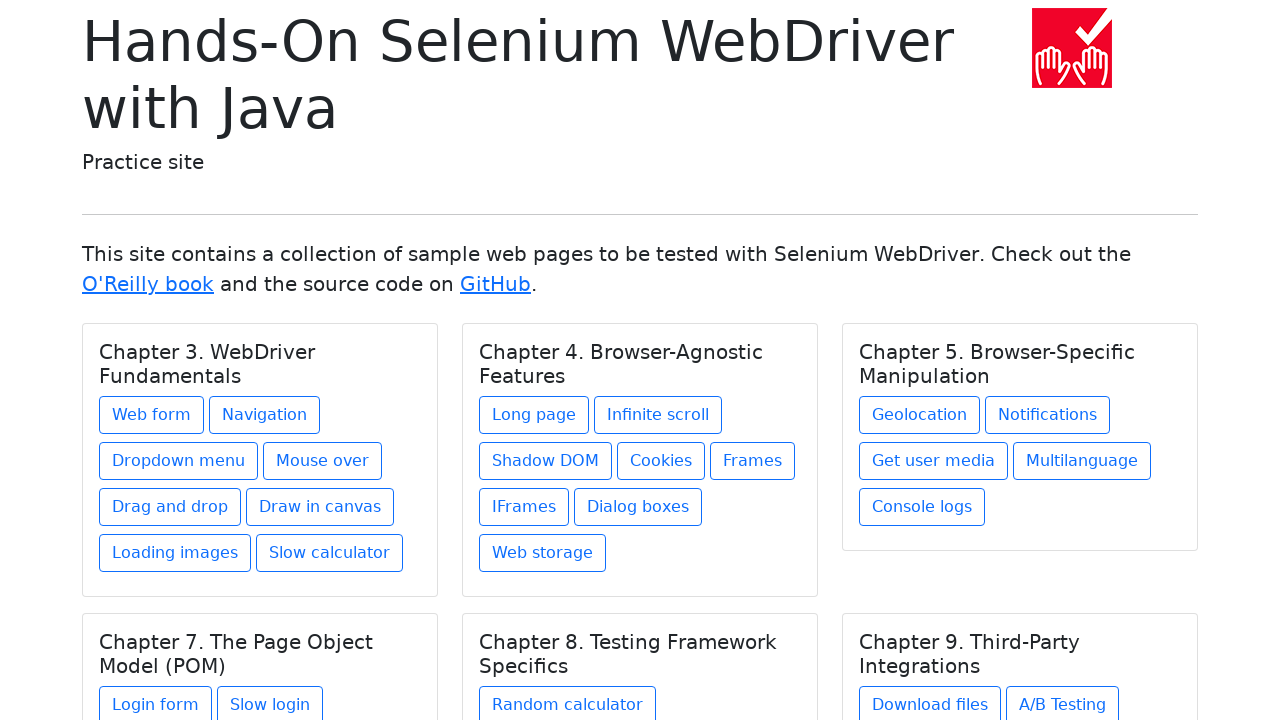

Determined modifier key based on OS: Control
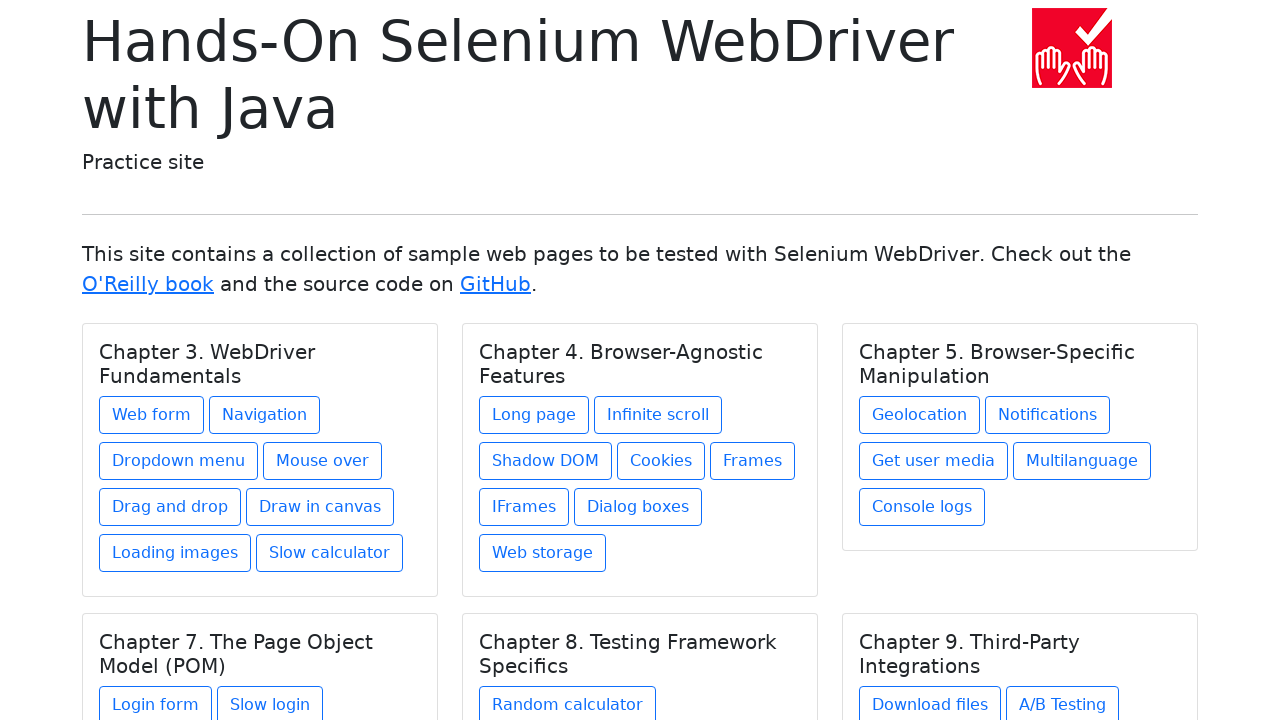

Clicked 'Web form' link with keyboard modifier to open in new tab at (152, 415) on text=Web form
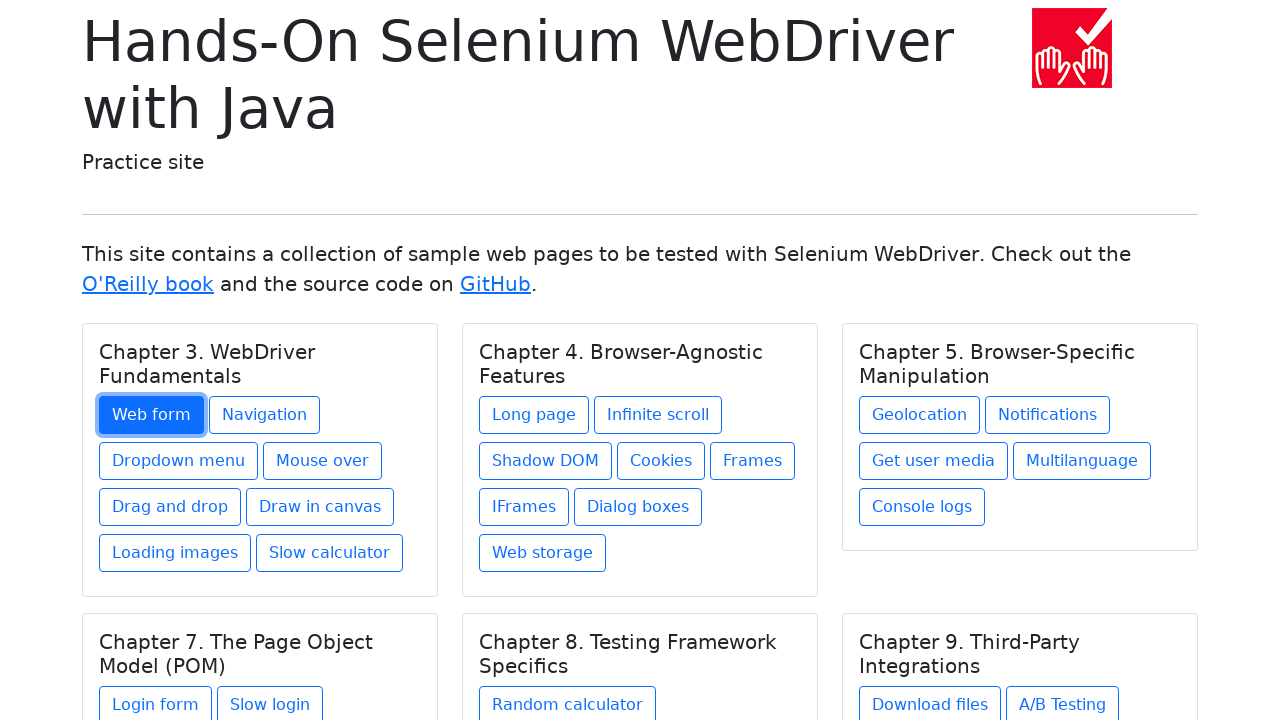

Waited for new tab to open
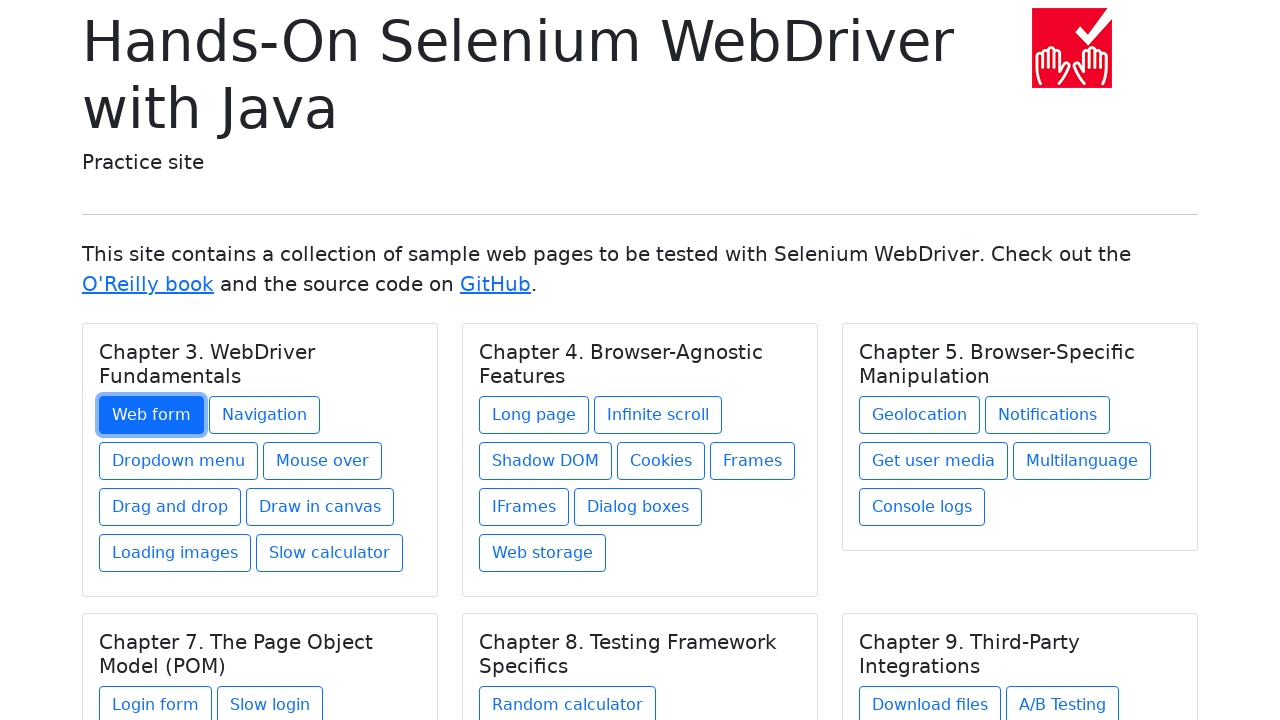

Retrieved all open pages from context
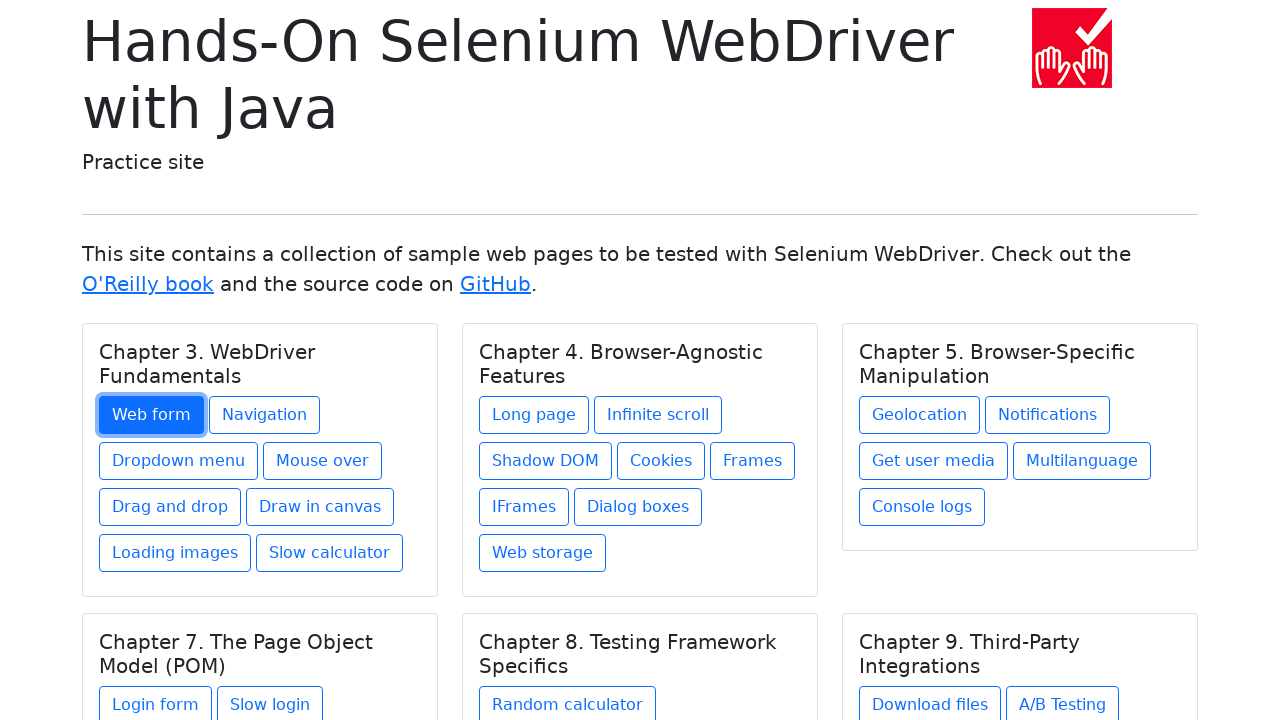

Verified 2 tabs are open
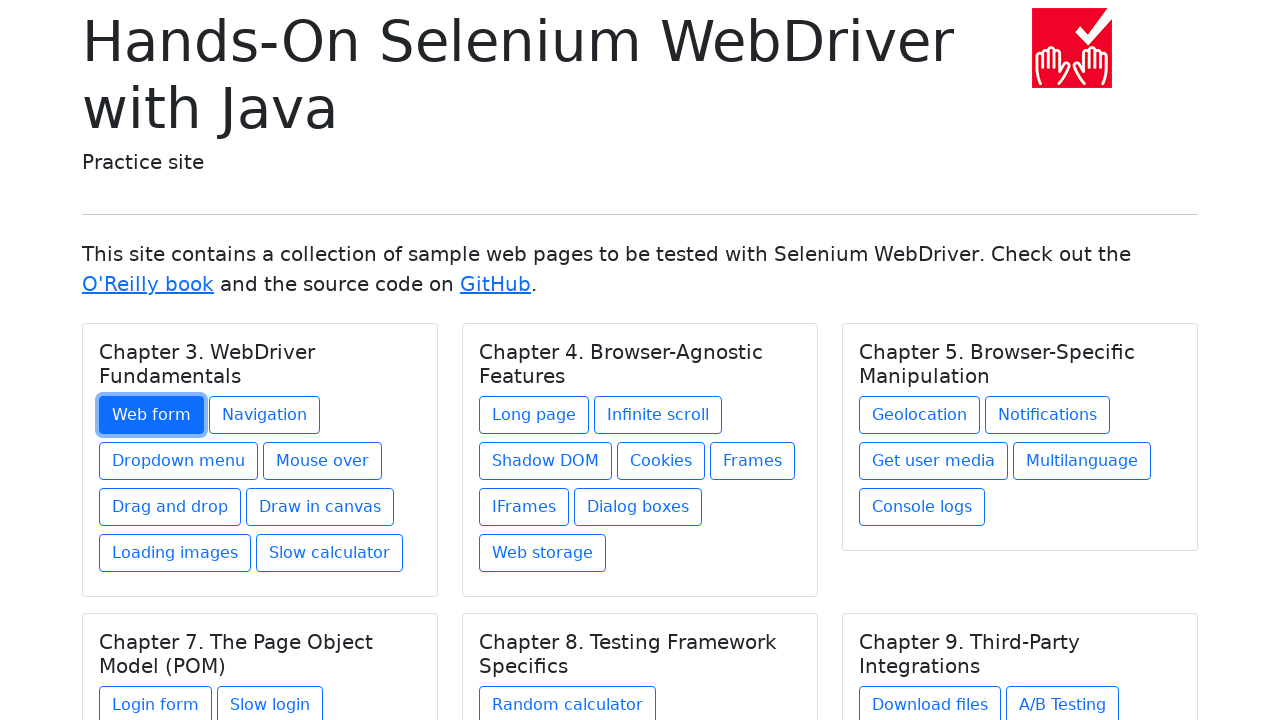

Verified original tab URL matches initial page URL
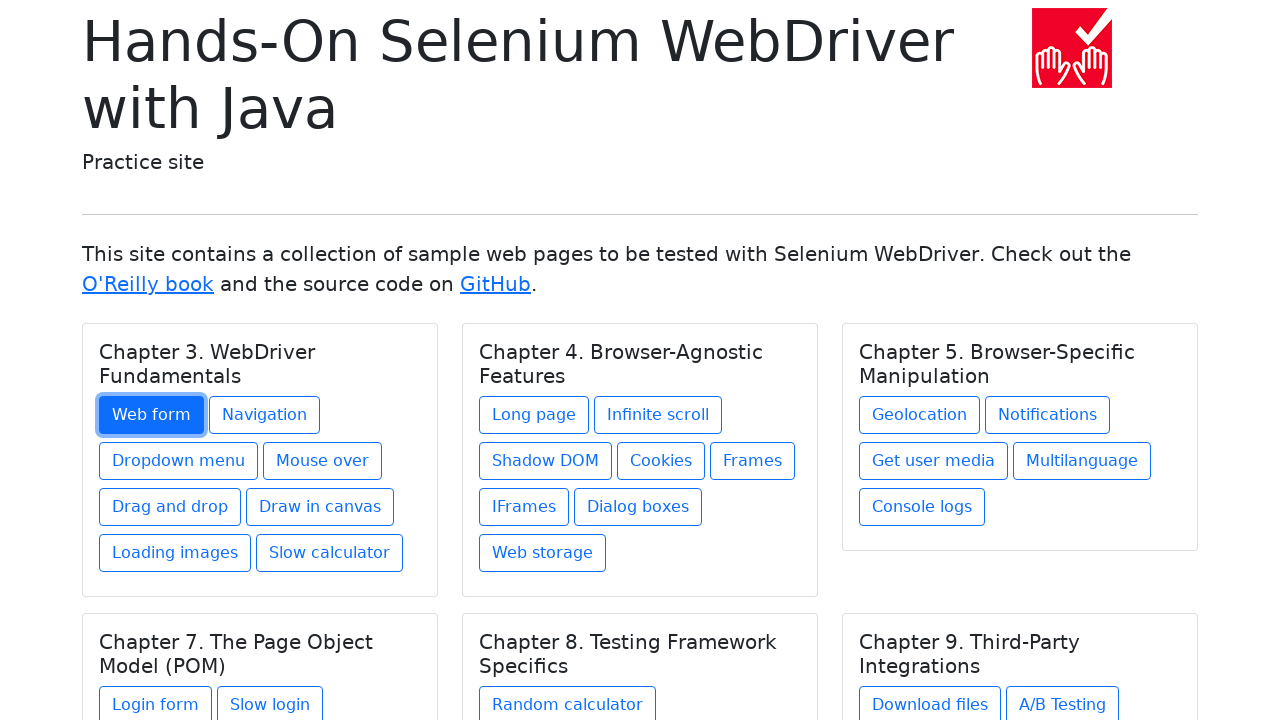

Verified new tab URL differs from initial page URL
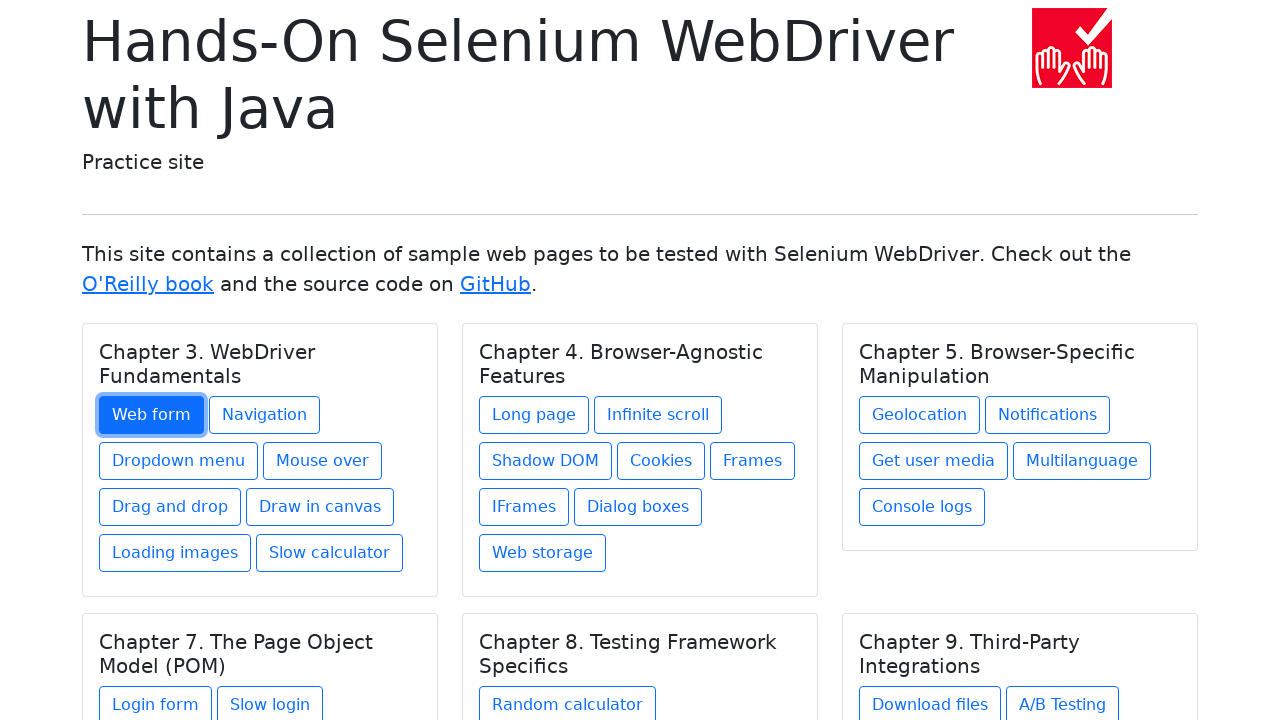

Closed new tab
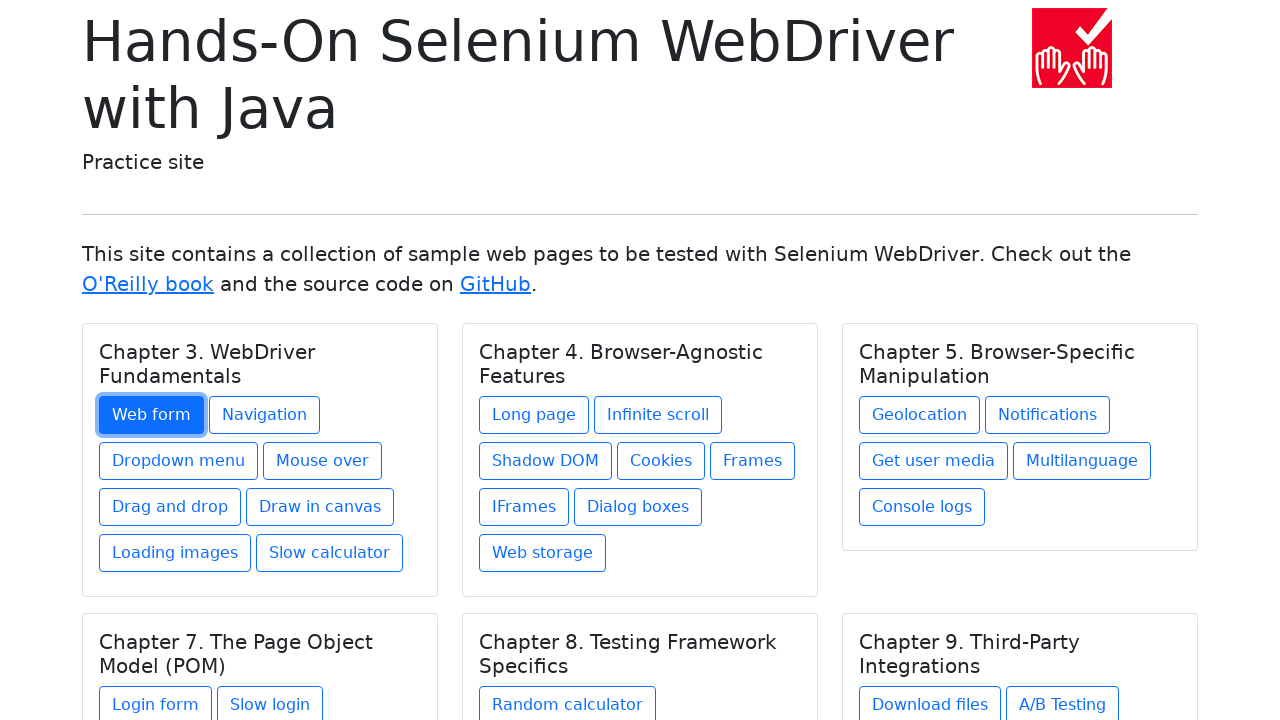

Verified only 1 tab remains open
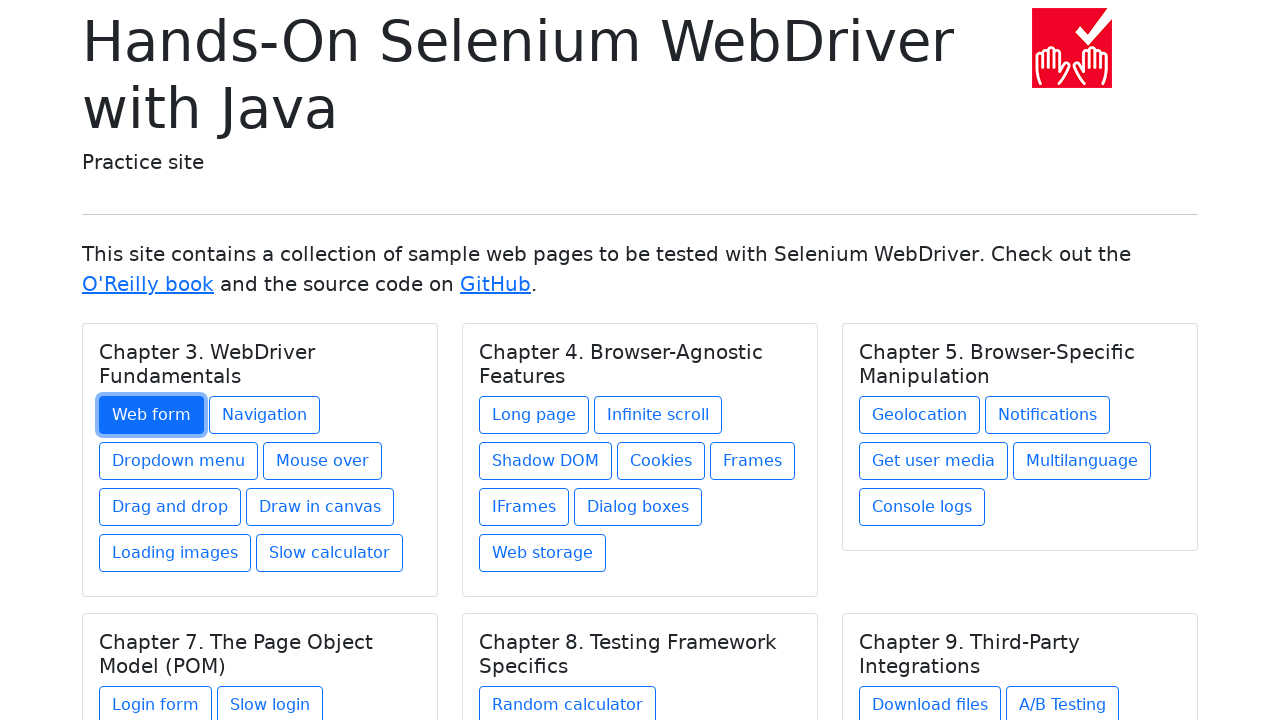

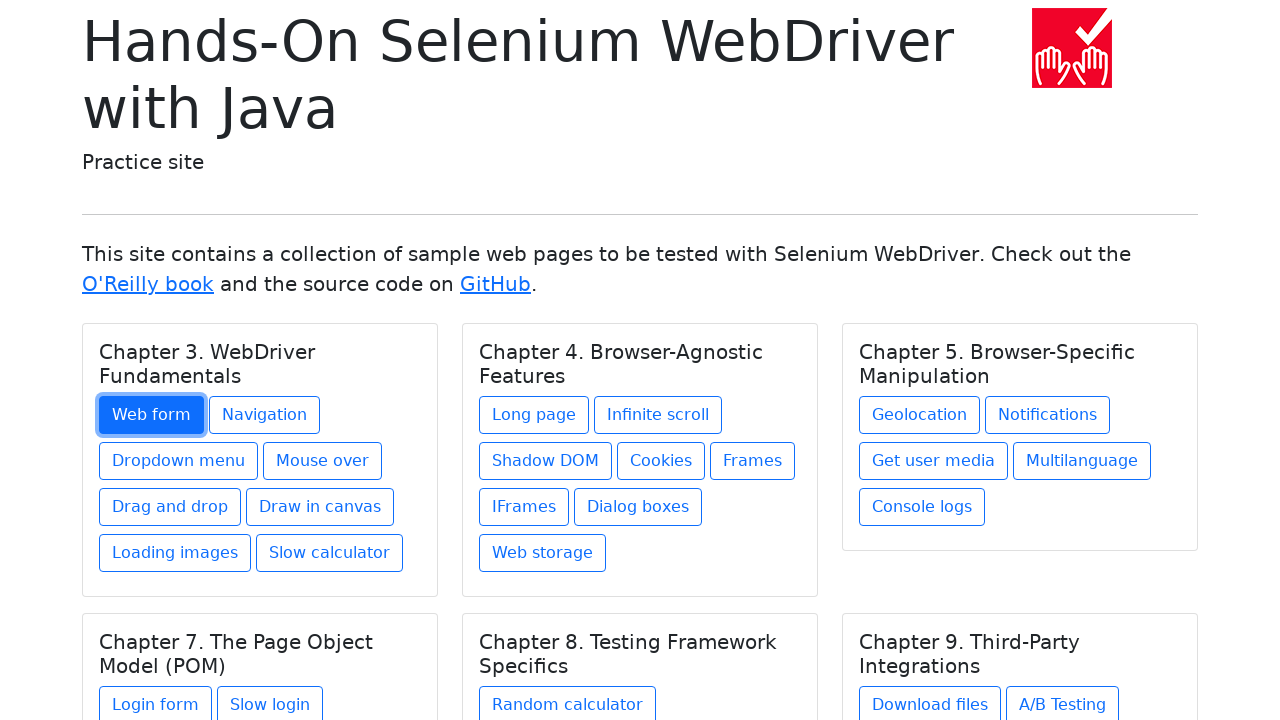